Tests adding todo items to the list by creating two items and verifying they appear in the correct order

Starting URL: https://demo.playwright.dev/todomvc

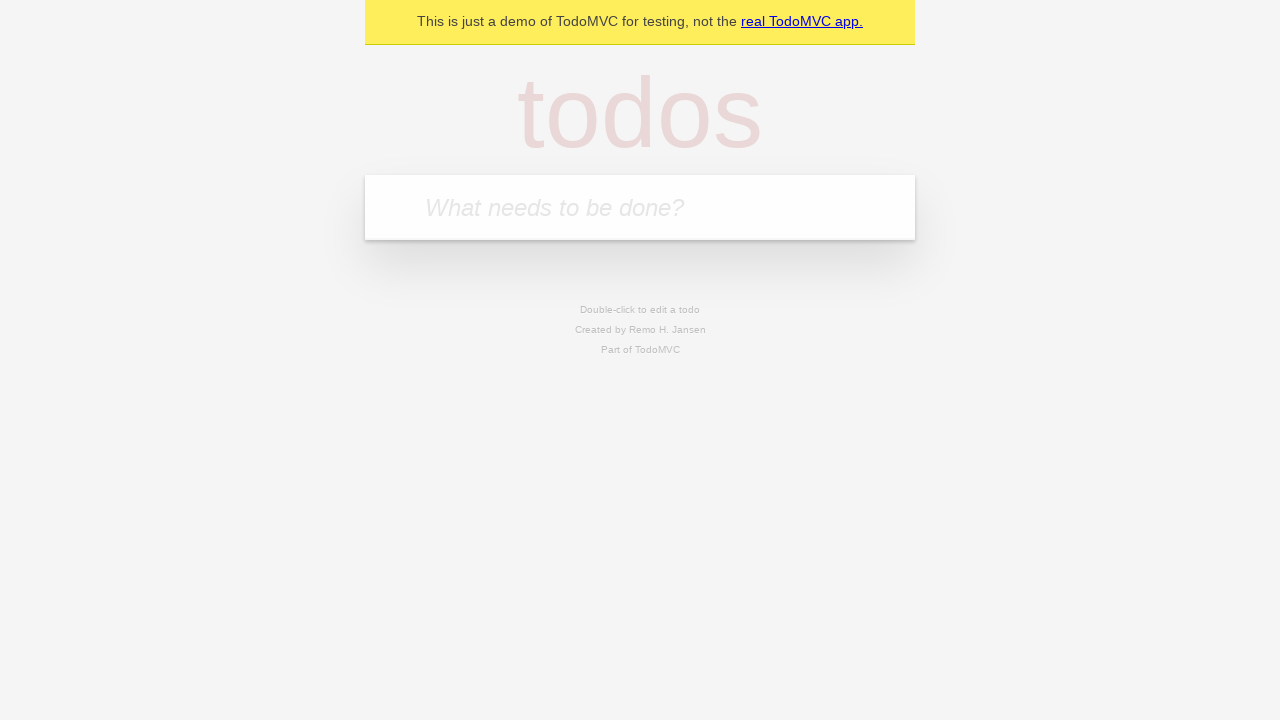

Filled new todo input with 'buy some cheese' on .new-todo
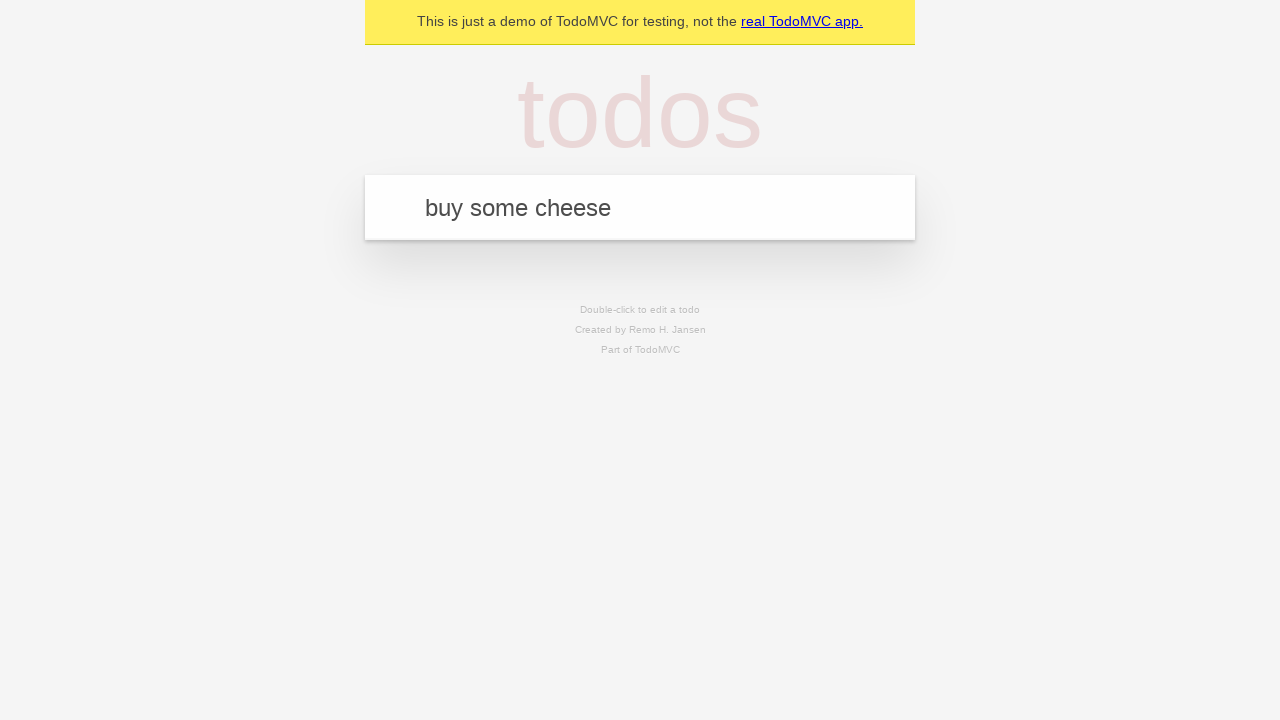

Pressed Enter to create first todo item on .new-todo
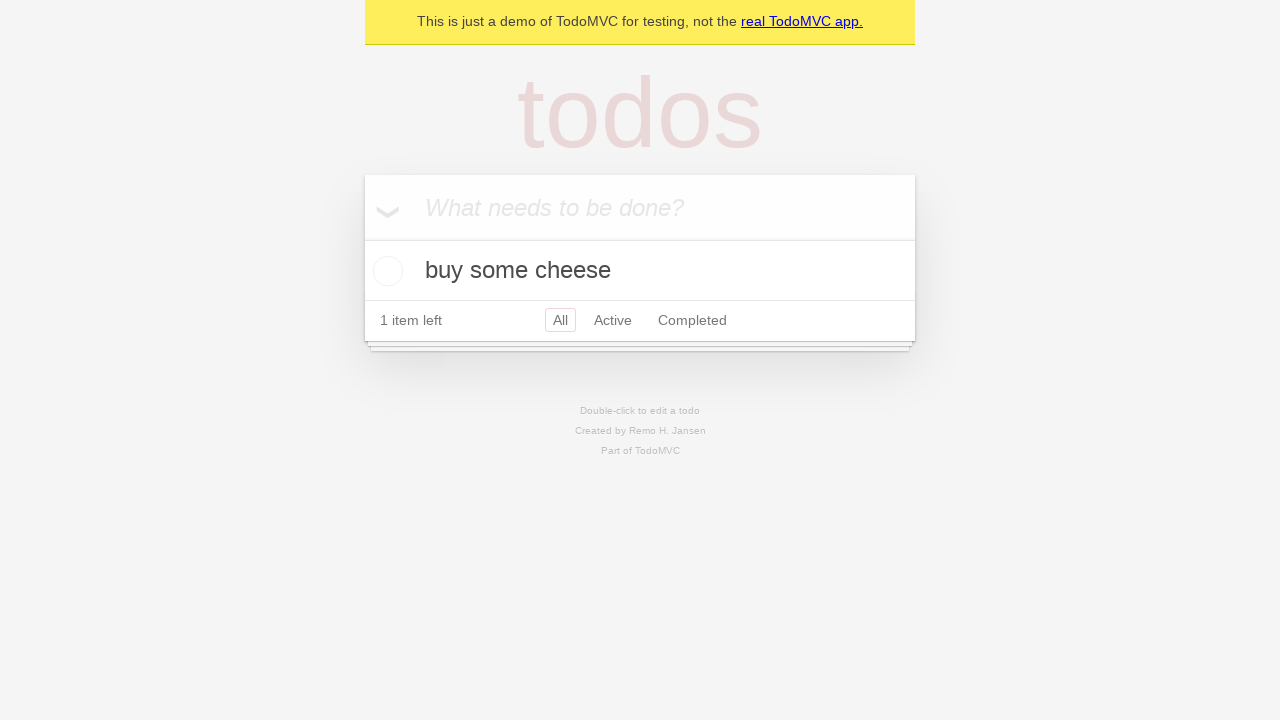

First todo item appeared in the list
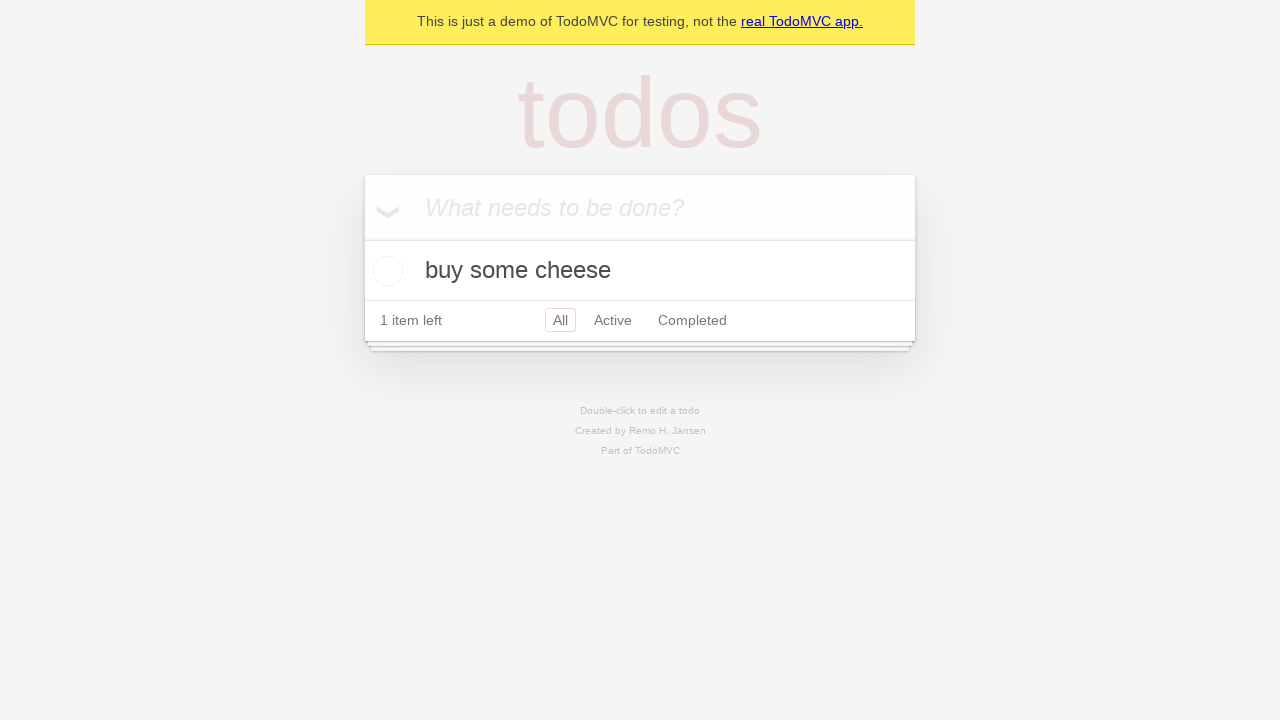

Filled new todo input with 'feed the cat' on .new-todo
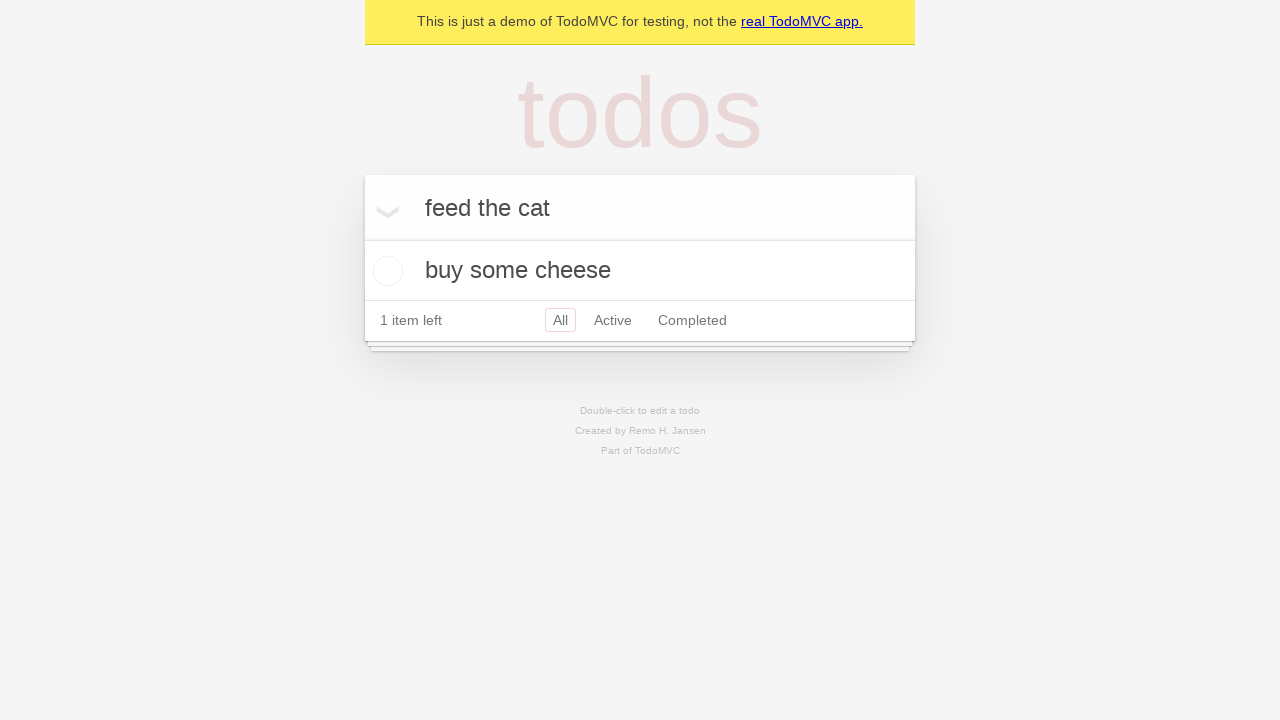

Pressed Enter to create second todo item on .new-todo
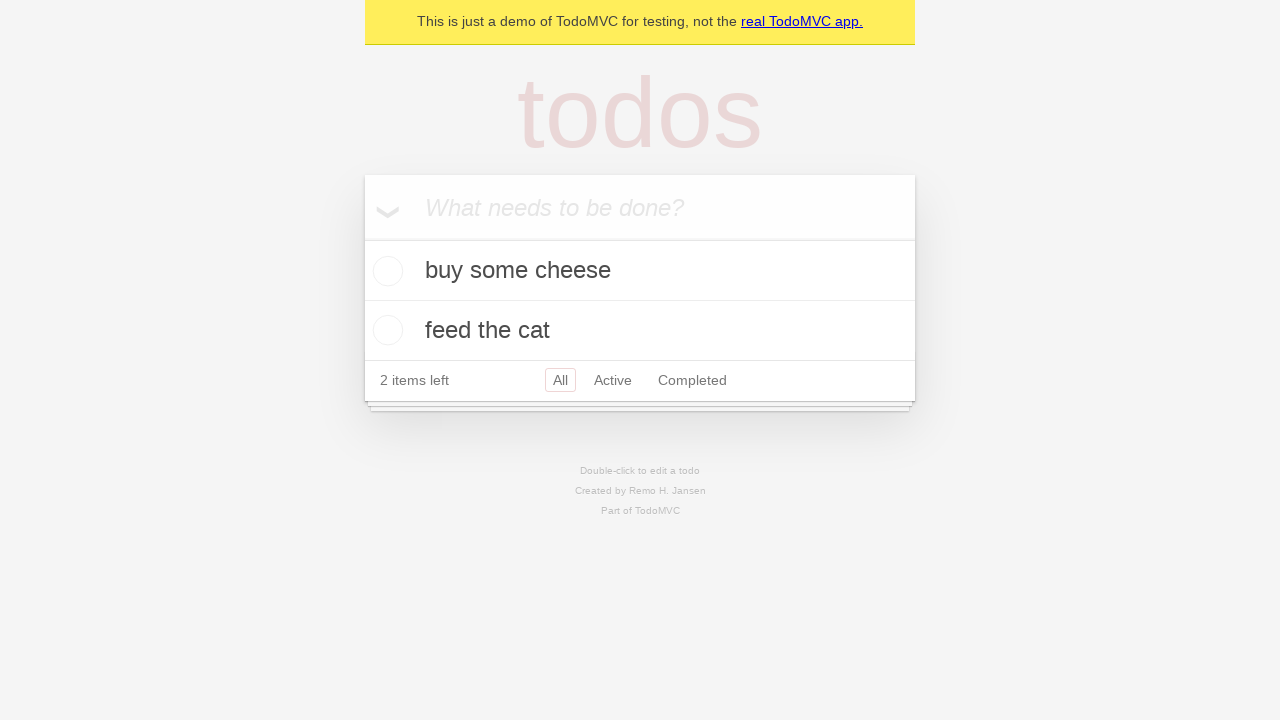

Second todo item appeared in the list, confirming correct order
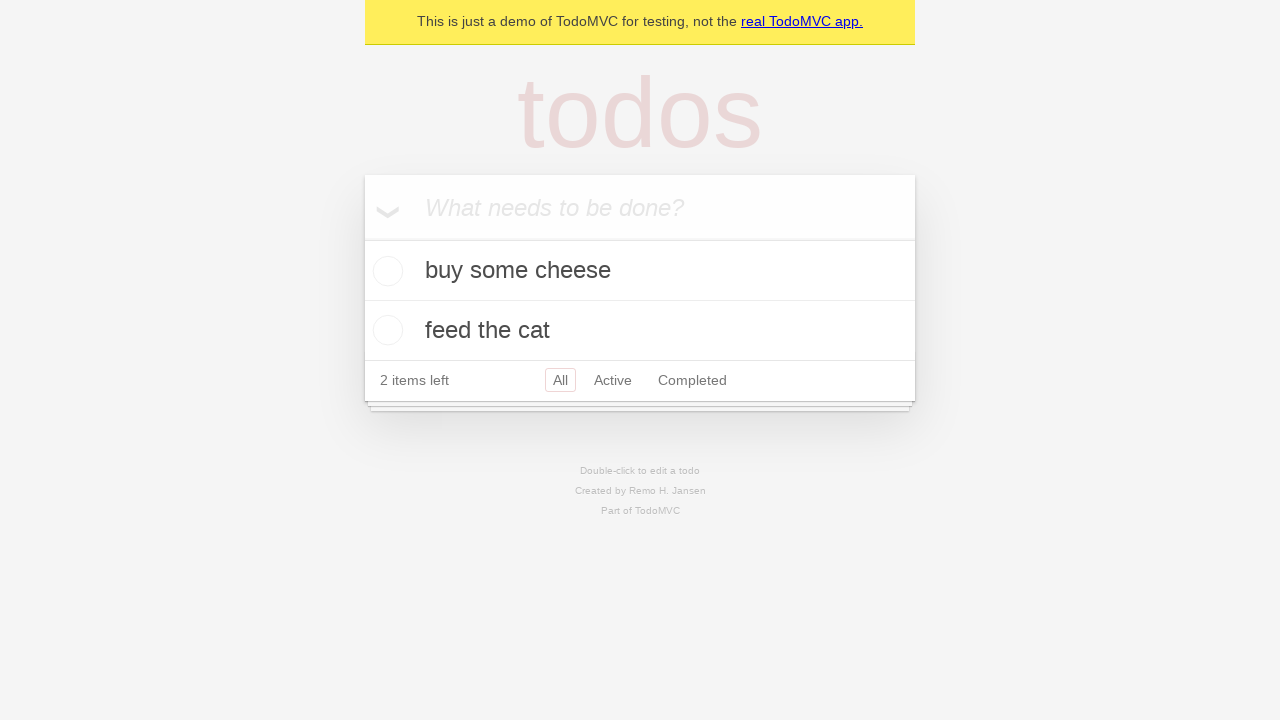

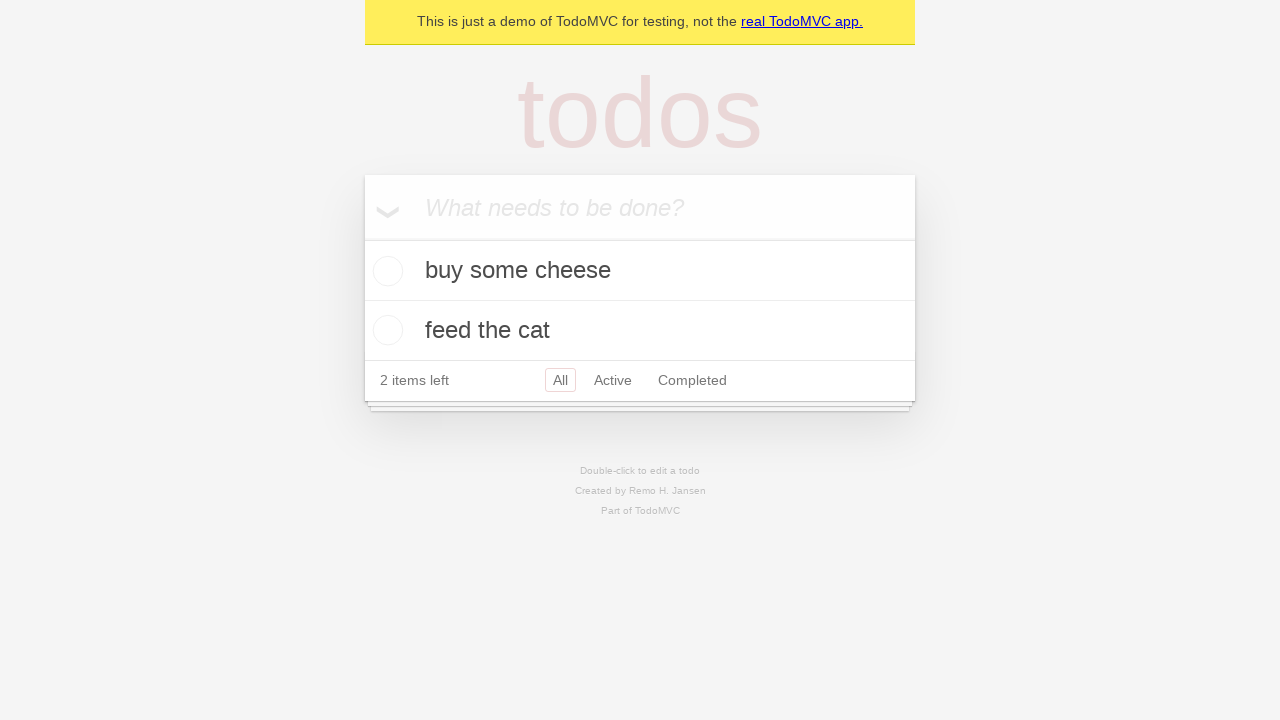